Tests hover functionality by navigating to the Hovers exercise page, hovering over three different user images to reveal links, clicking each link to verify navigation to the correct user profile page, and navigating back between each test.

Starting URL: http://the-internet.herokuapp.com/

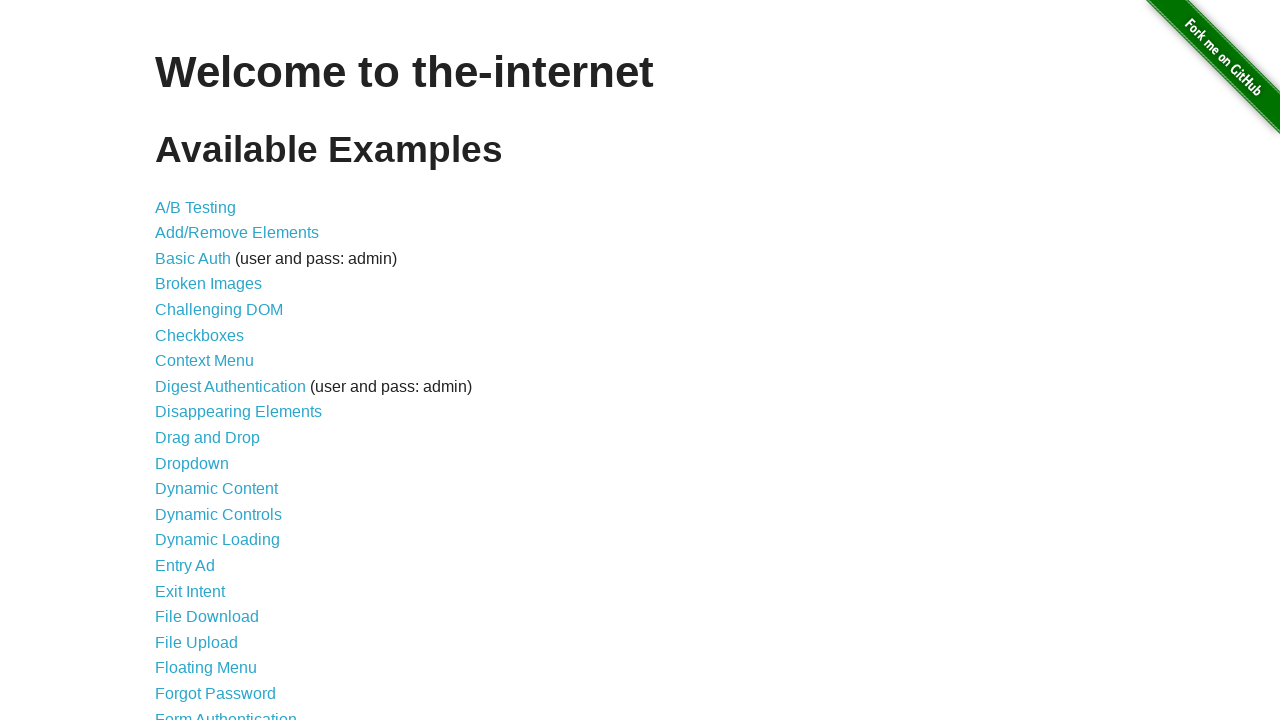

Clicked on the Hovers exercise link at (180, 360) on #content > ul > li:nth-child(25) > a
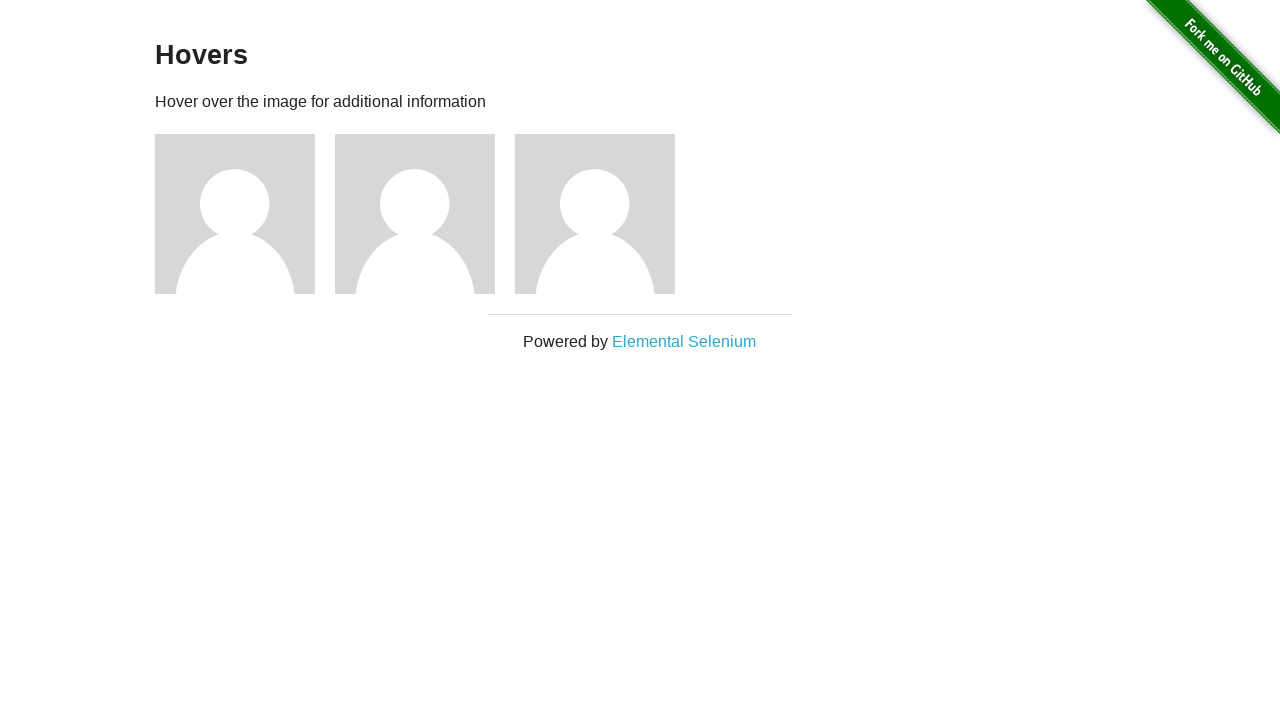

Hovers page loaded with user images visible
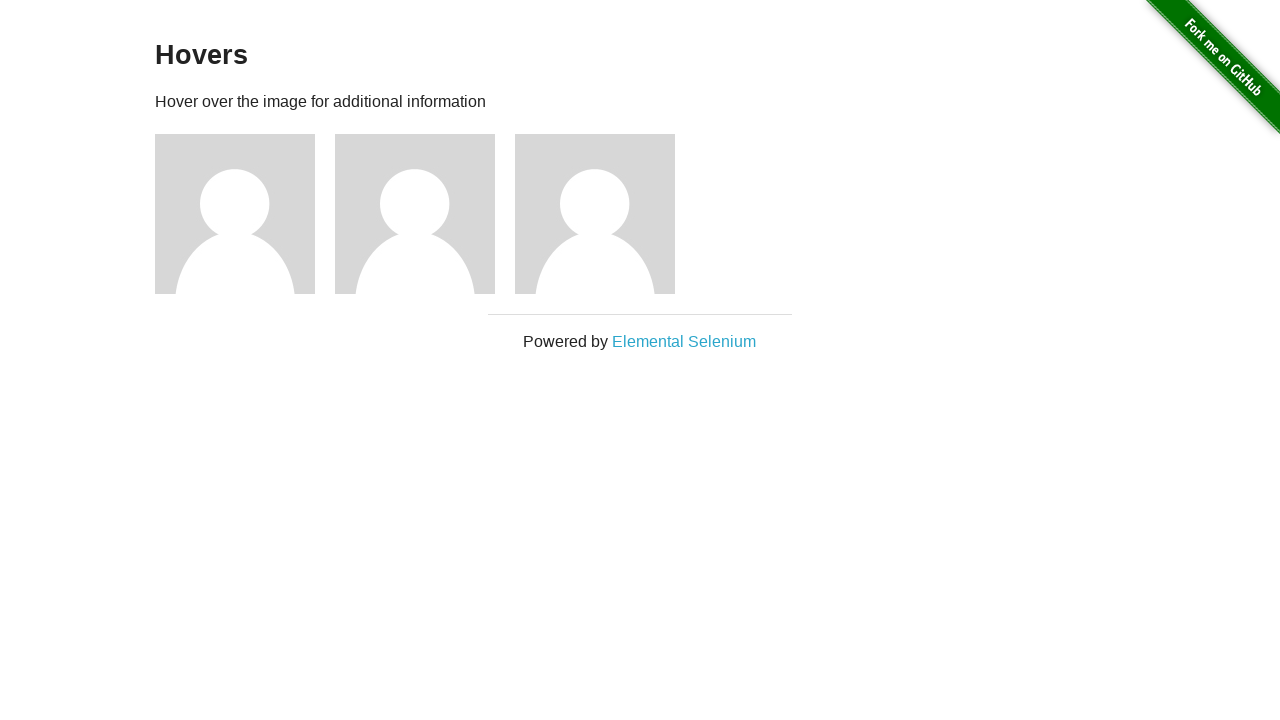

Hovered over first user image to reveal link at (235, 214) on #content > div > div:nth-child(3) > img
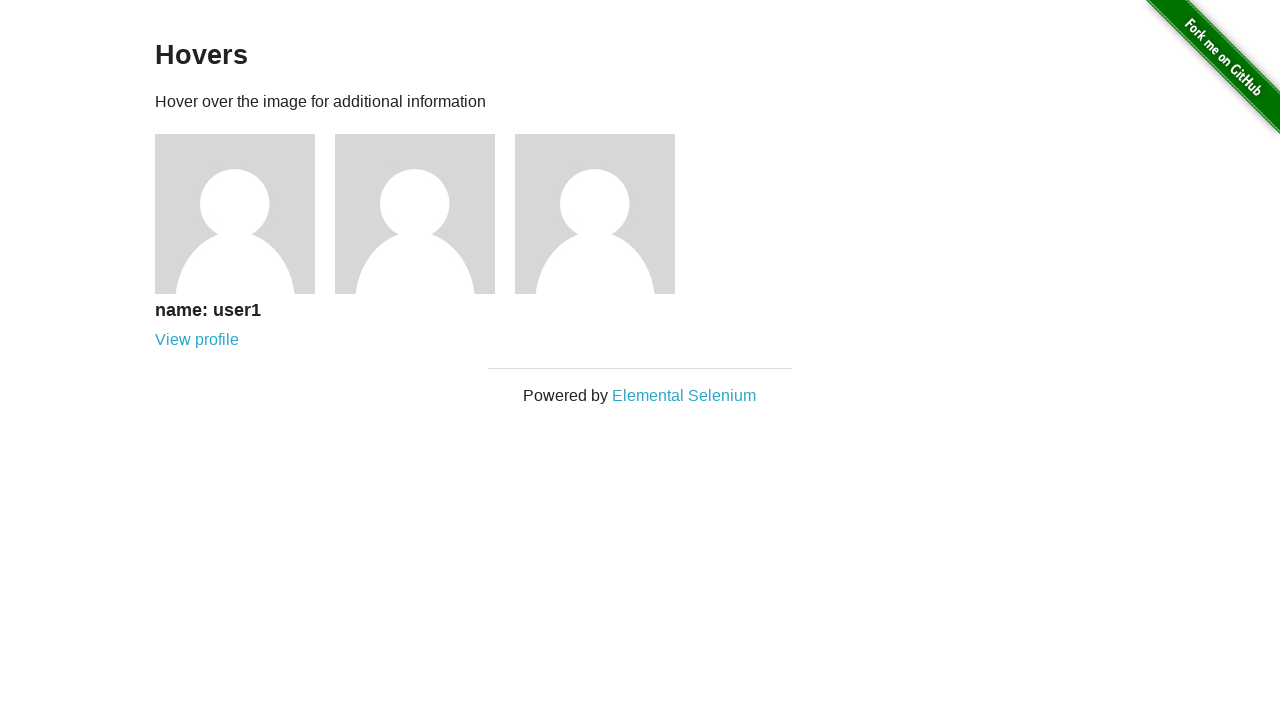

Clicked on first user profile link at (197, 340) on #content > div > div:nth-child(3) > div > a
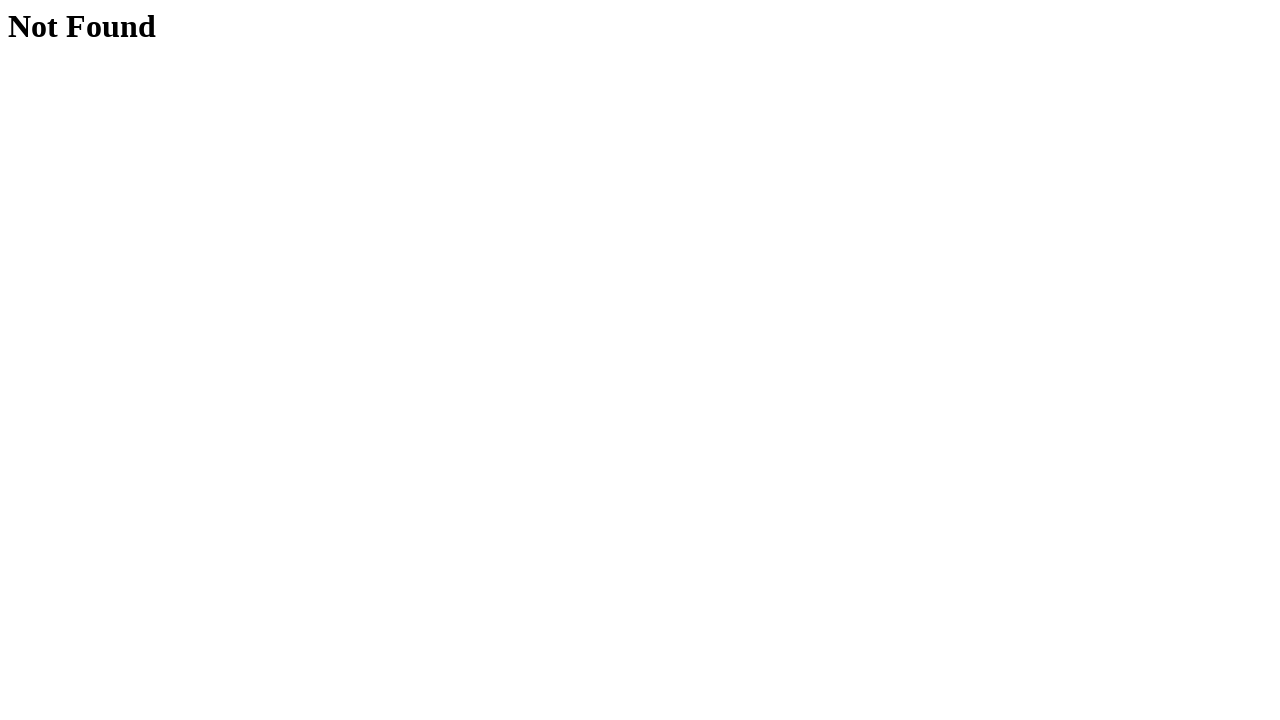

Verified navigation to user 1 profile page
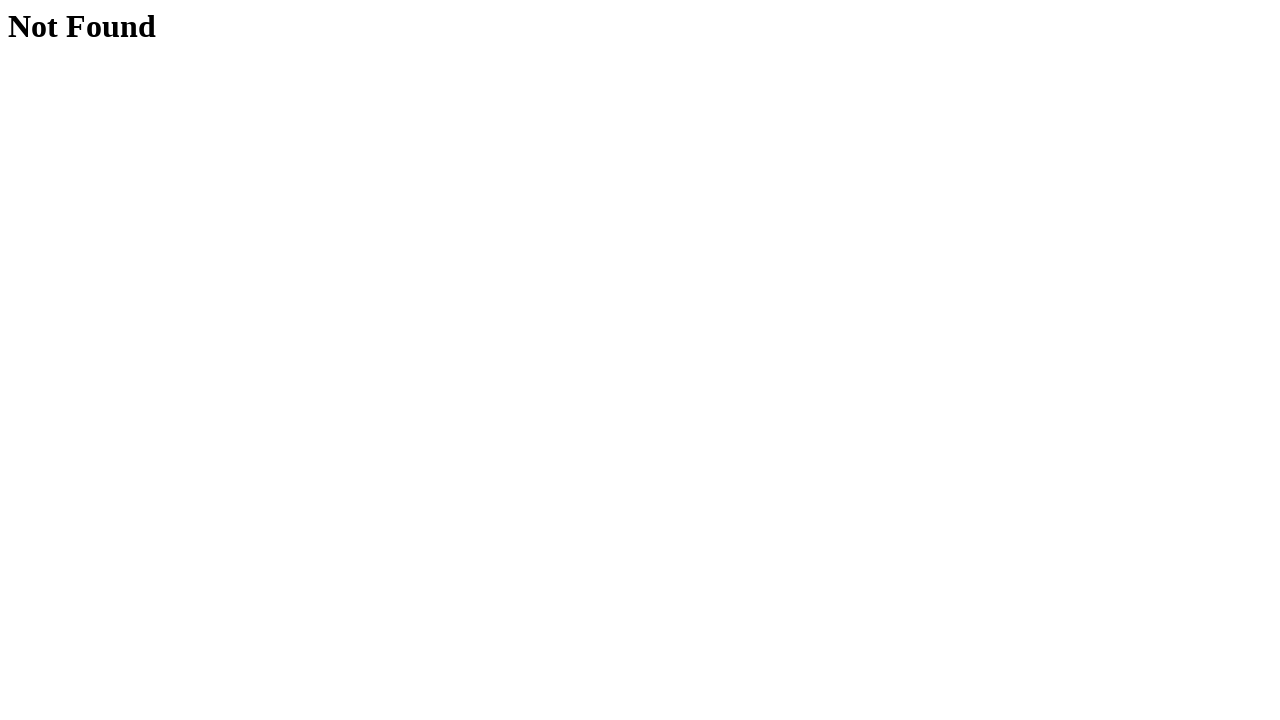

Navigated back to Hovers page
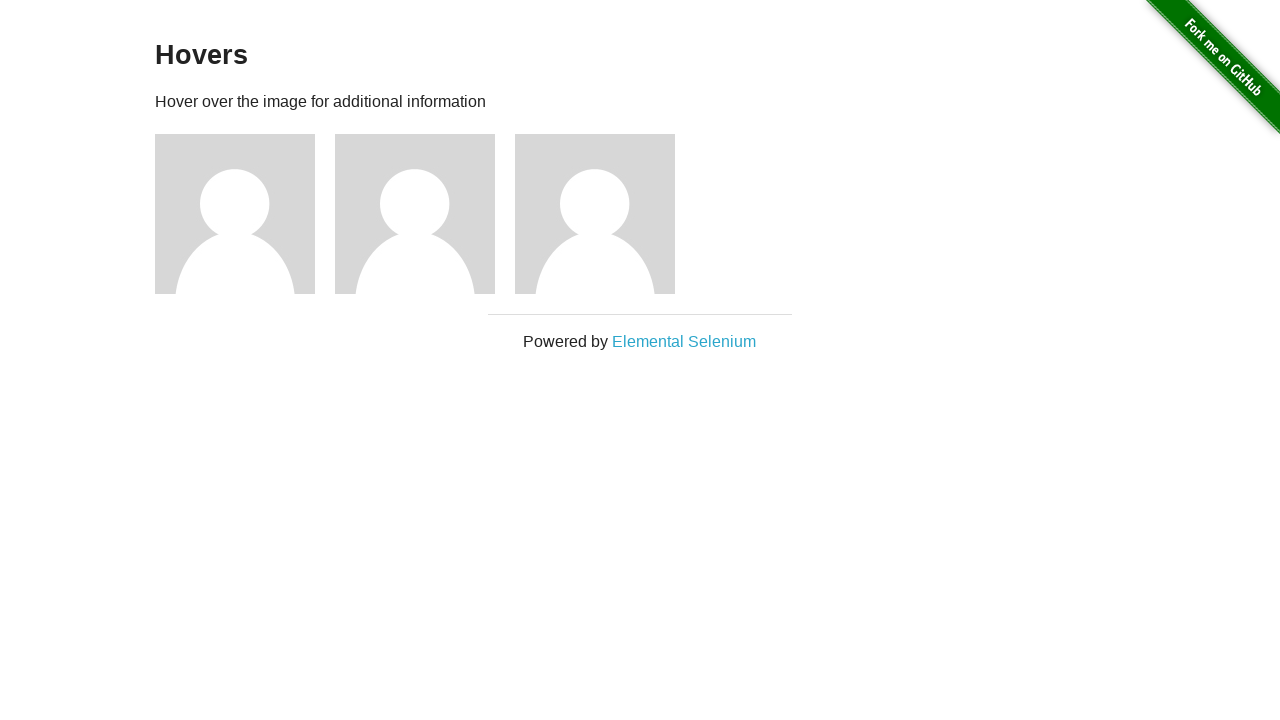

Hovered over second user image to reveal link at (415, 214) on #content > div > div:nth-child(4) > img
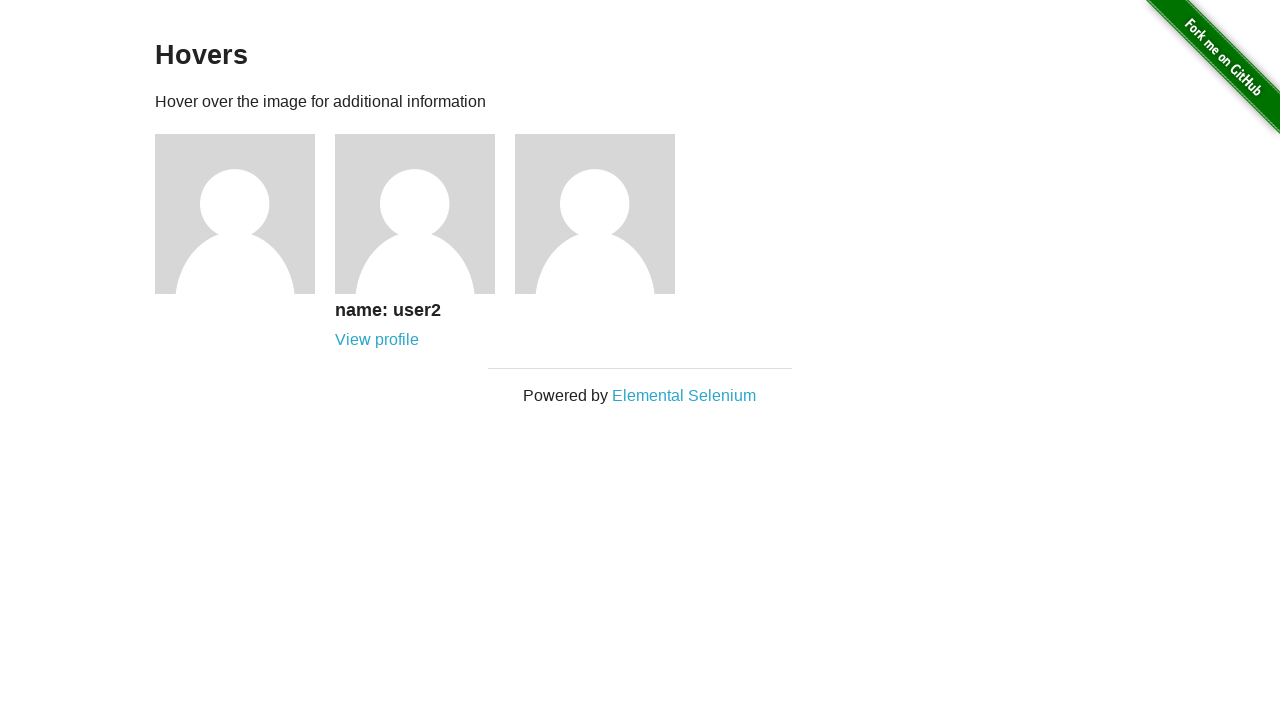

Clicked on second user profile link at (377, 340) on #content > div > div:nth-child(4) > div > a
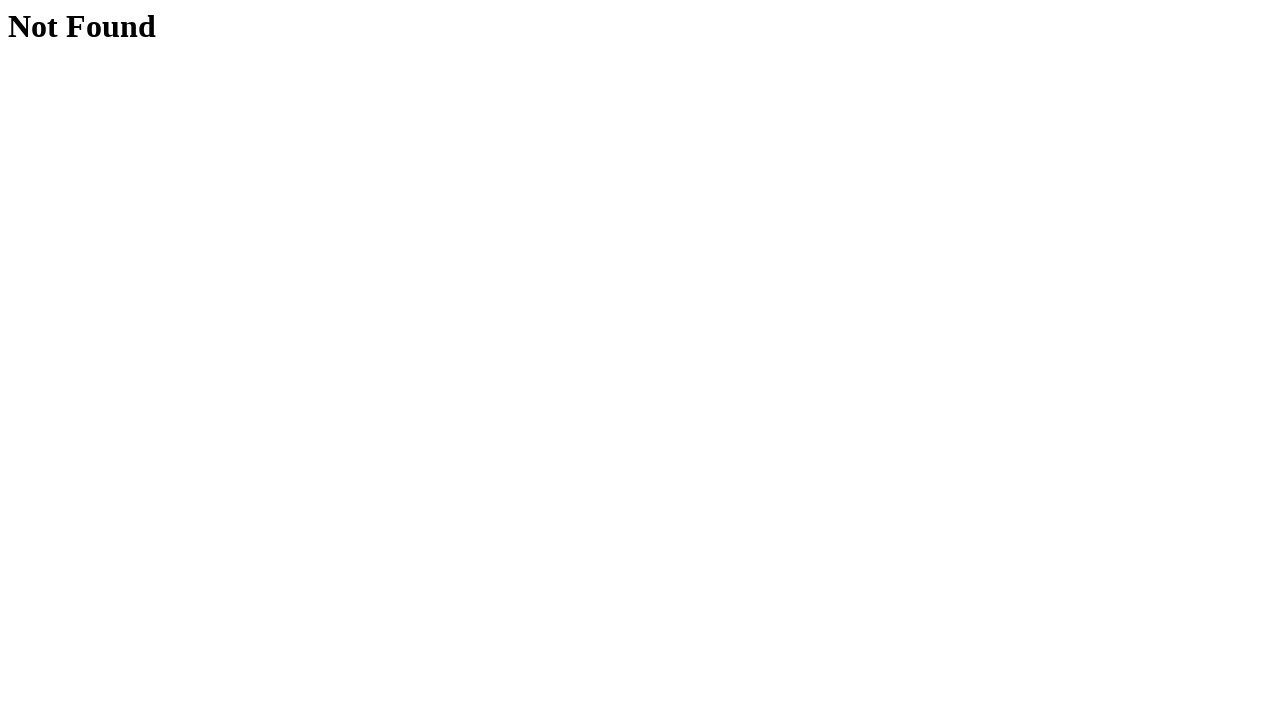

Verified navigation to user 2 profile page
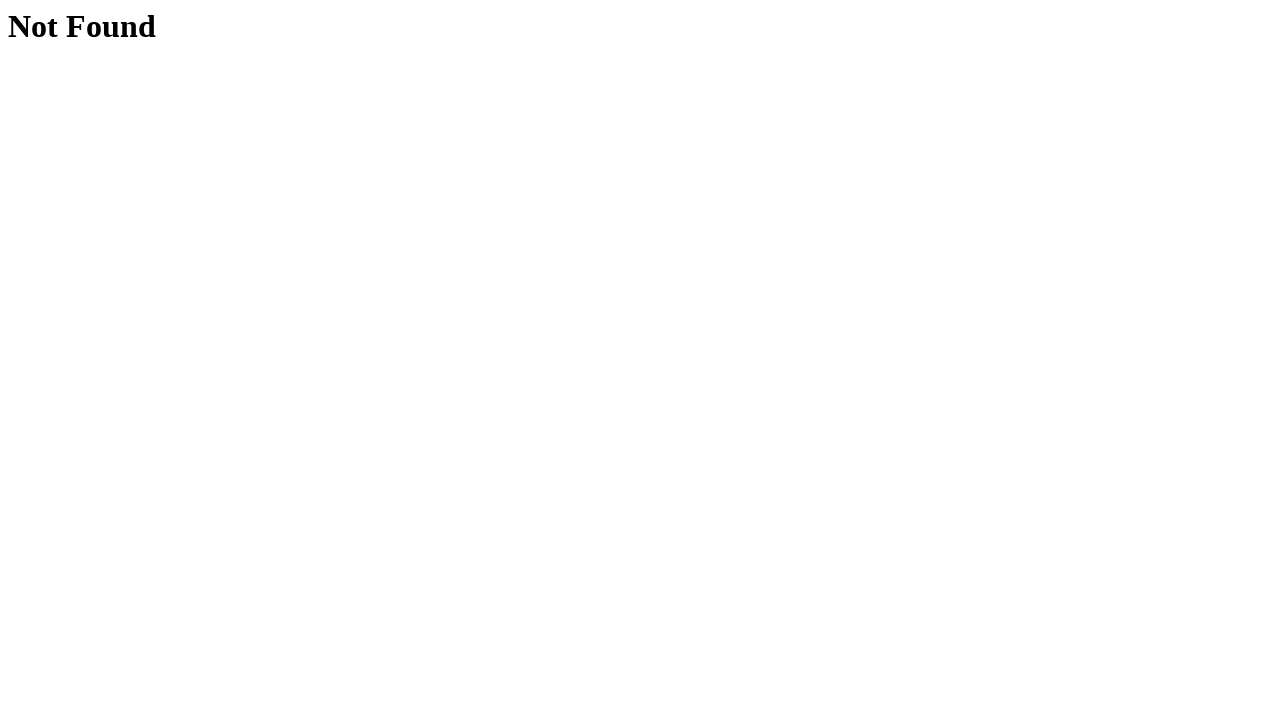

Navigated back to Hovers page
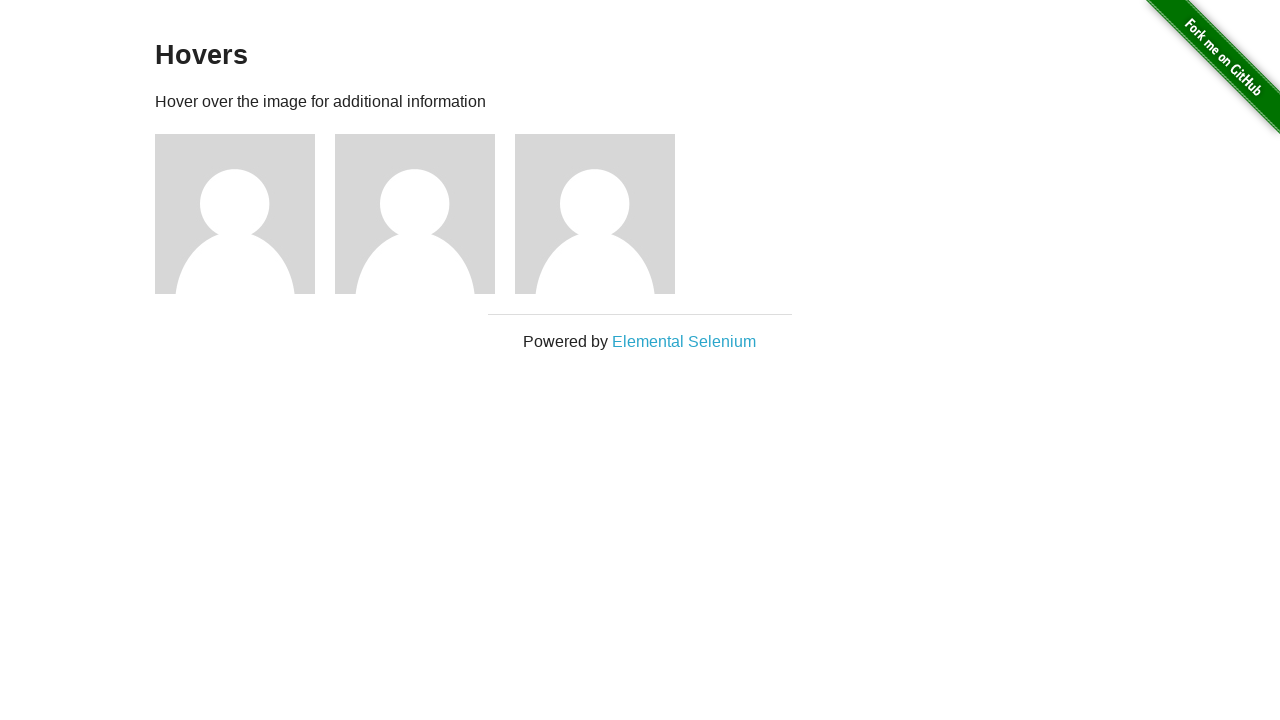

Hovered over third user image to reveal link at (595, 214) on #content > div > div:nth-child(5) > img
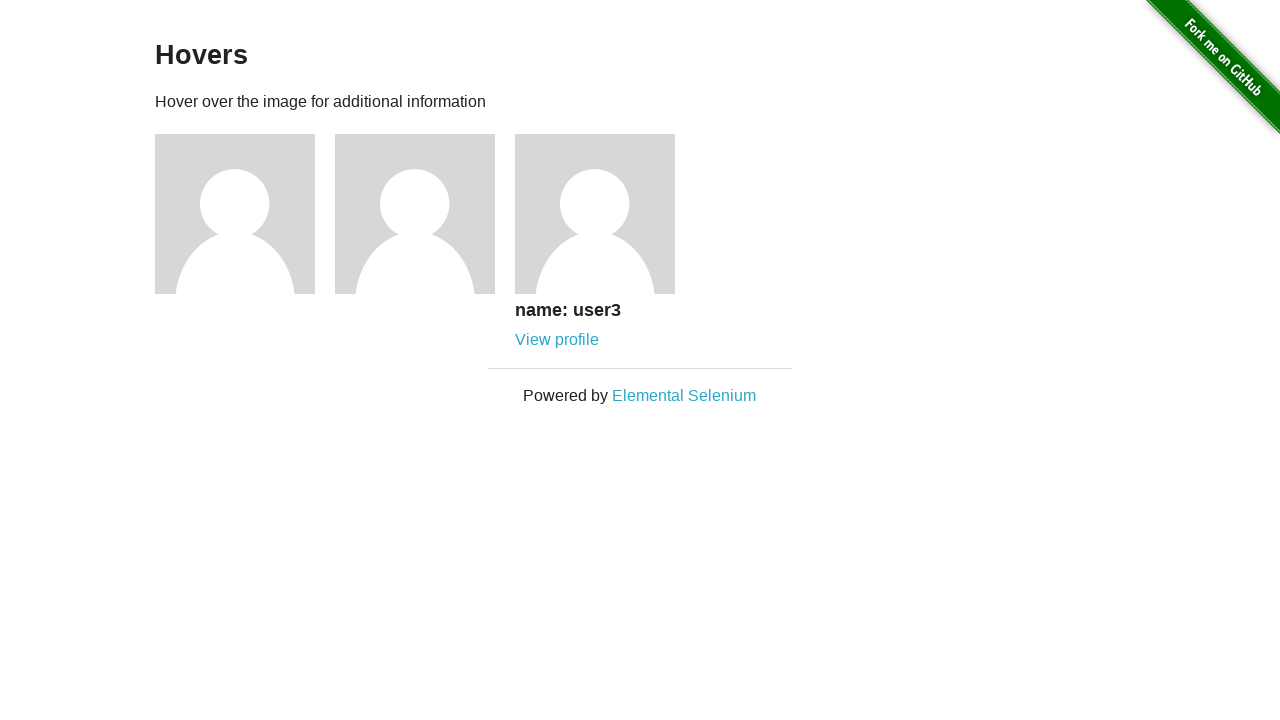

Clicked on third user profile link at (557, 340) on #content > div > div:nth-child(5) > div > a
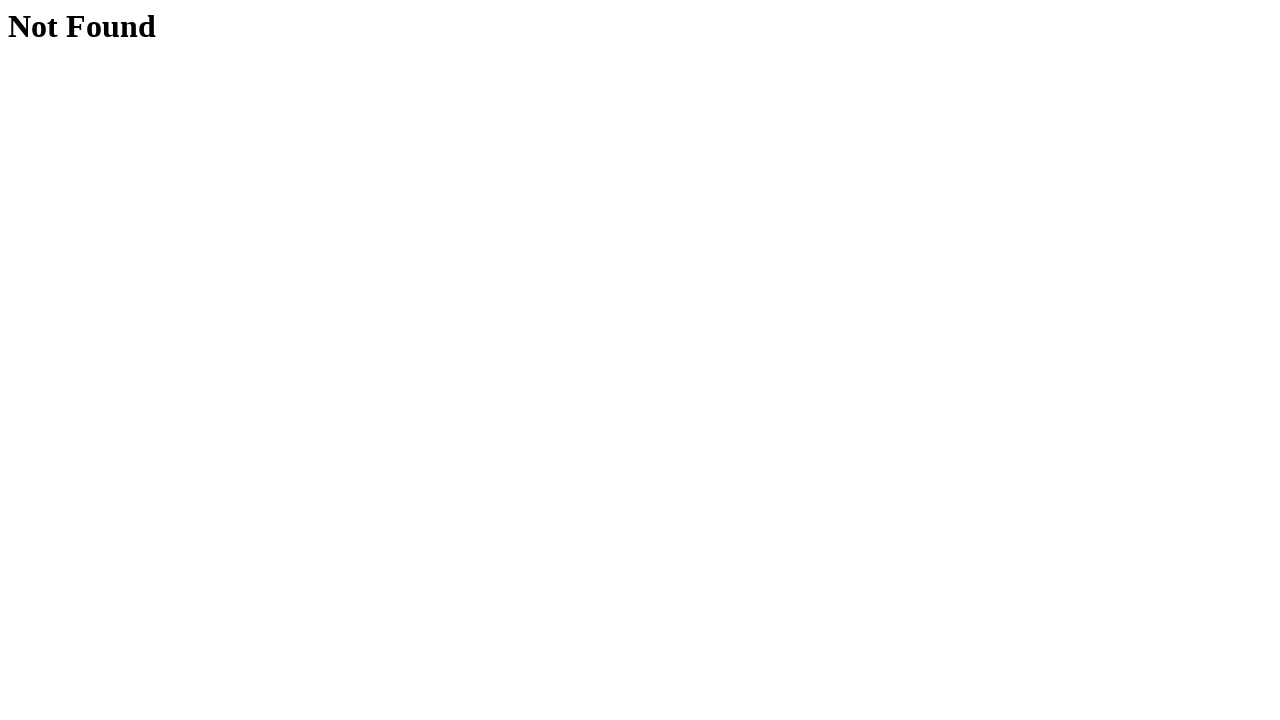

Verified navigation to user 3 profile page
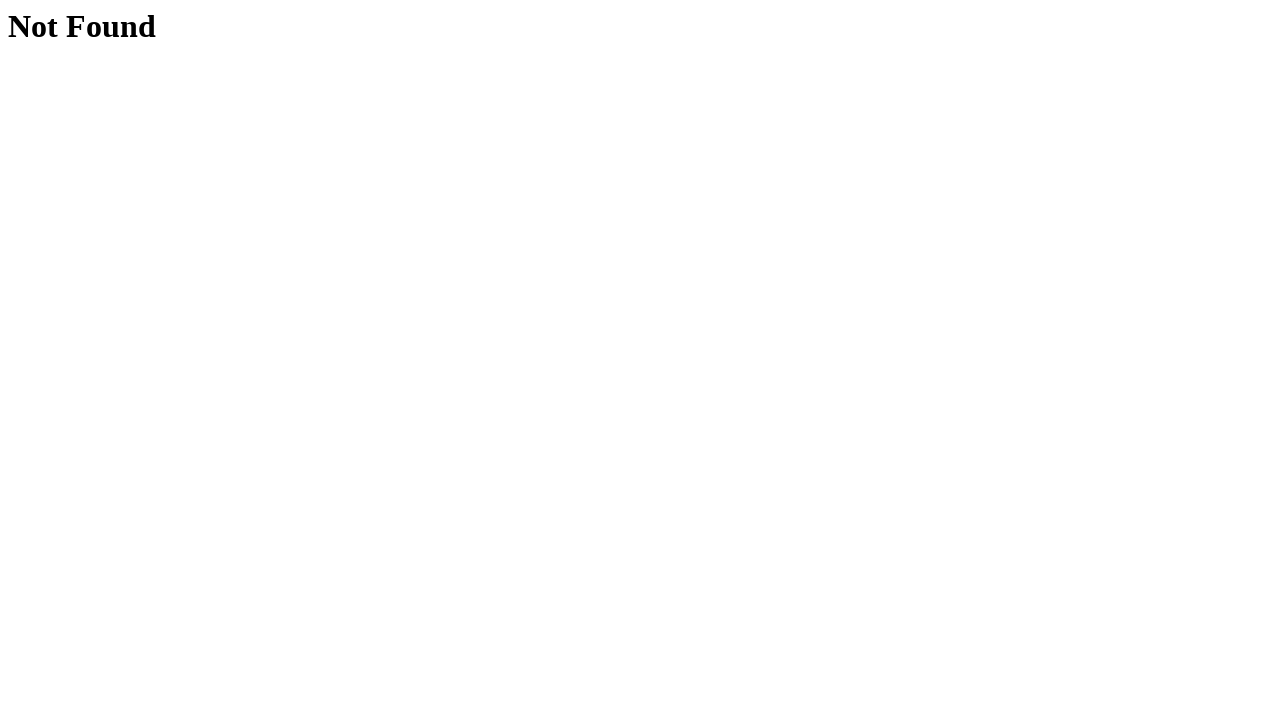

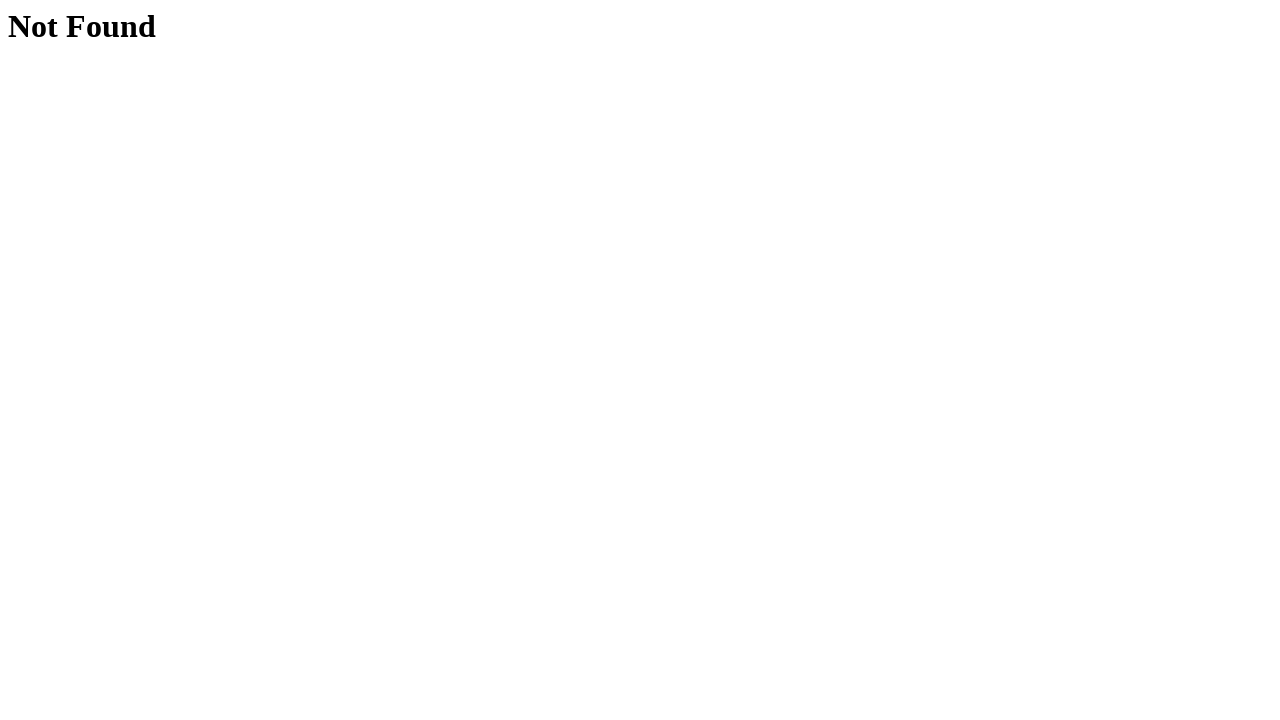